Navigates to a dropdown demo page and selects 'Java' from a language dropdown menu

Starting URL: https://letcode.in/dropdowns

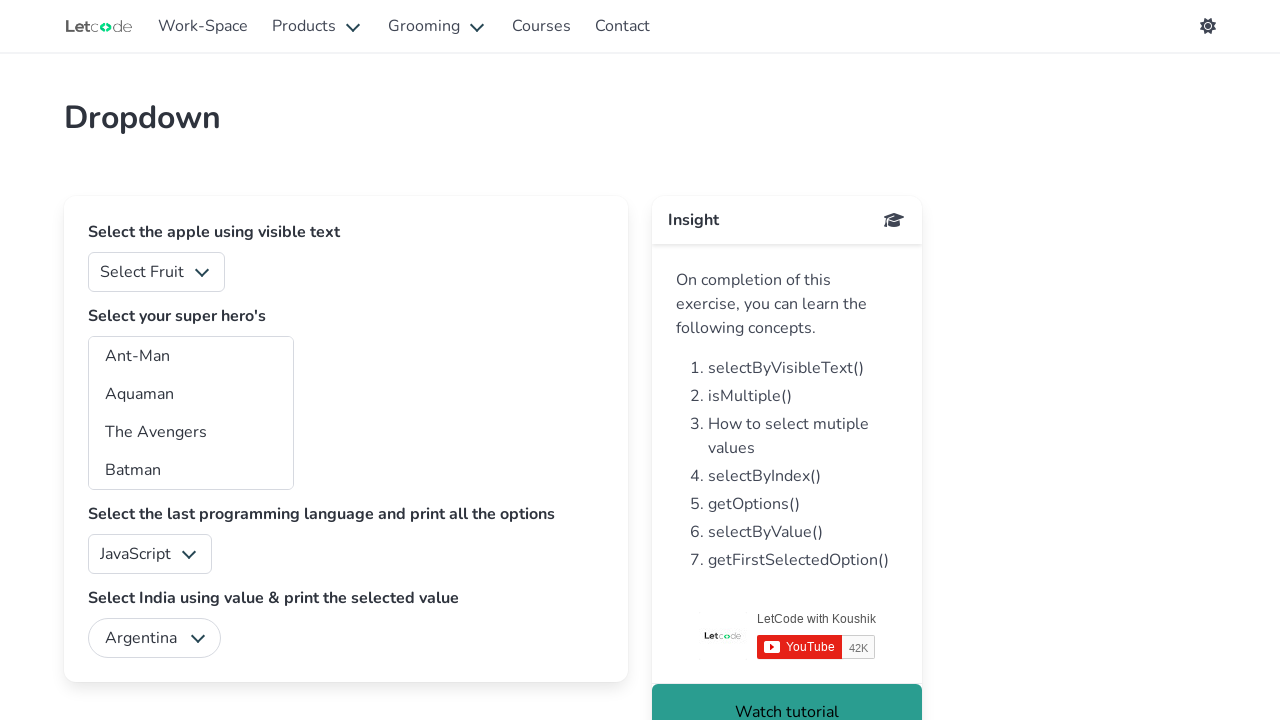

Navigated to dropdown demo page at https://letcode.in/dropdowns
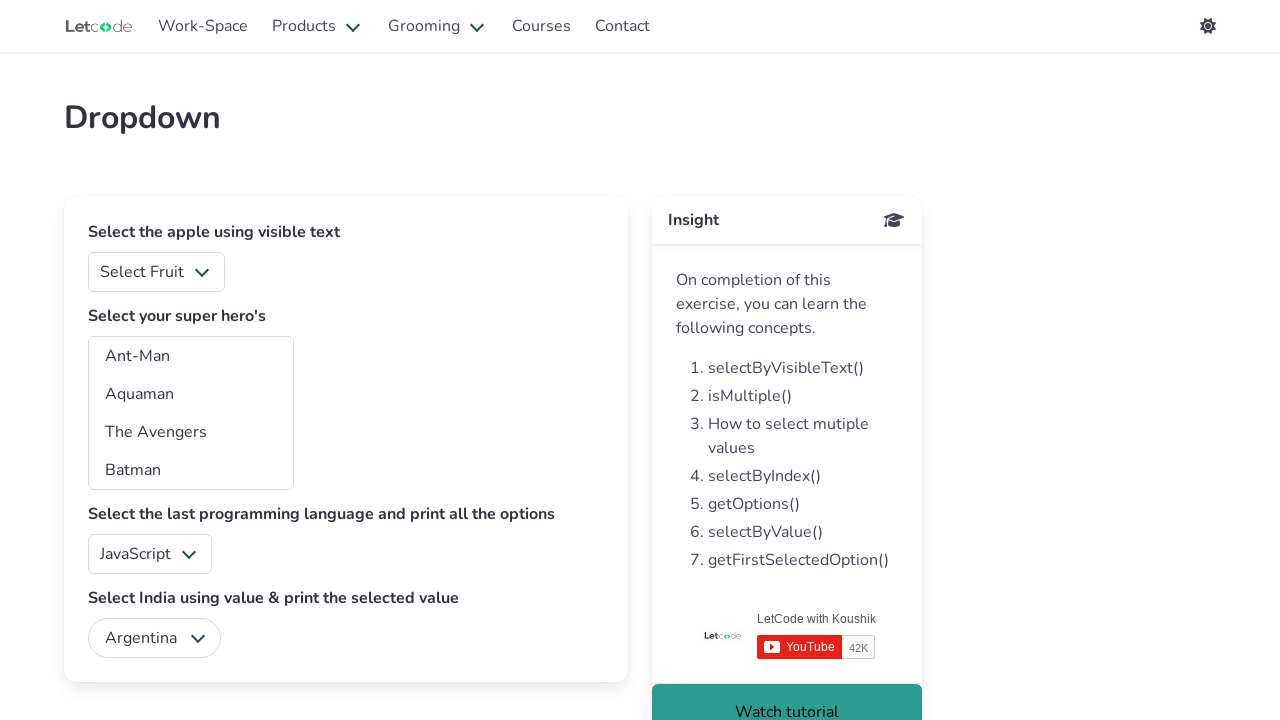

Selected 'Java' from the language dropdown menu on #lang
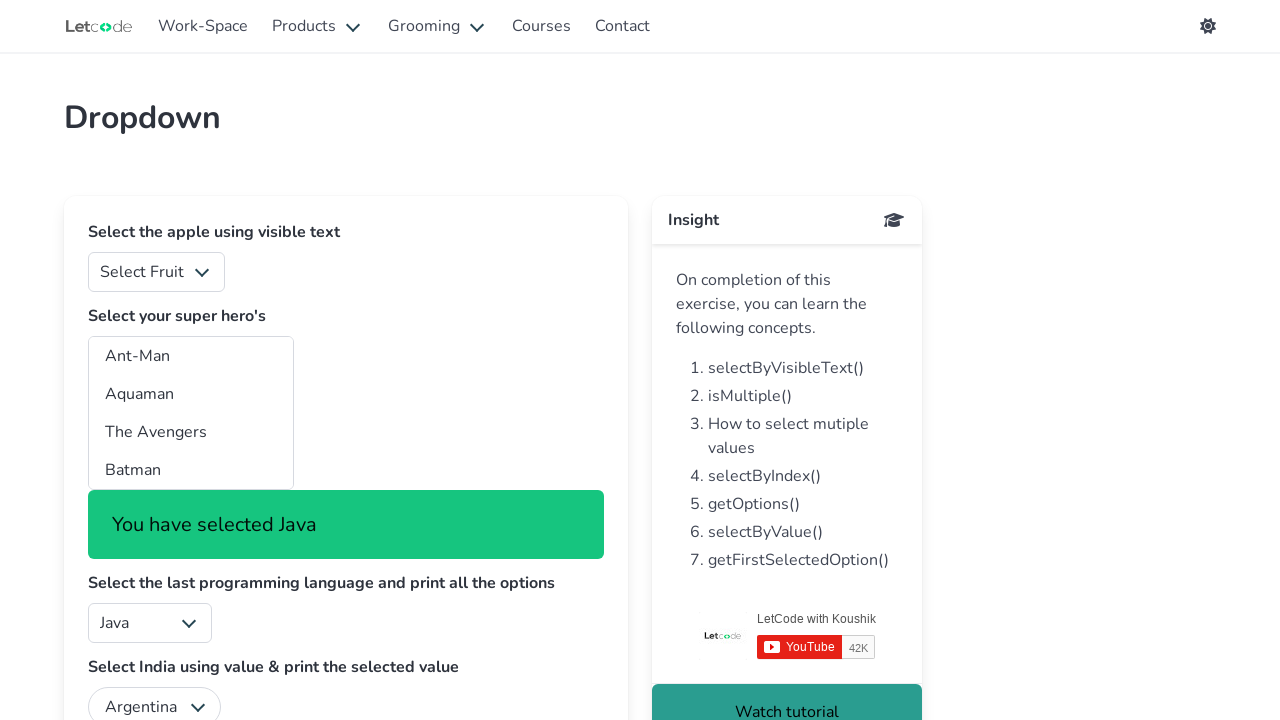

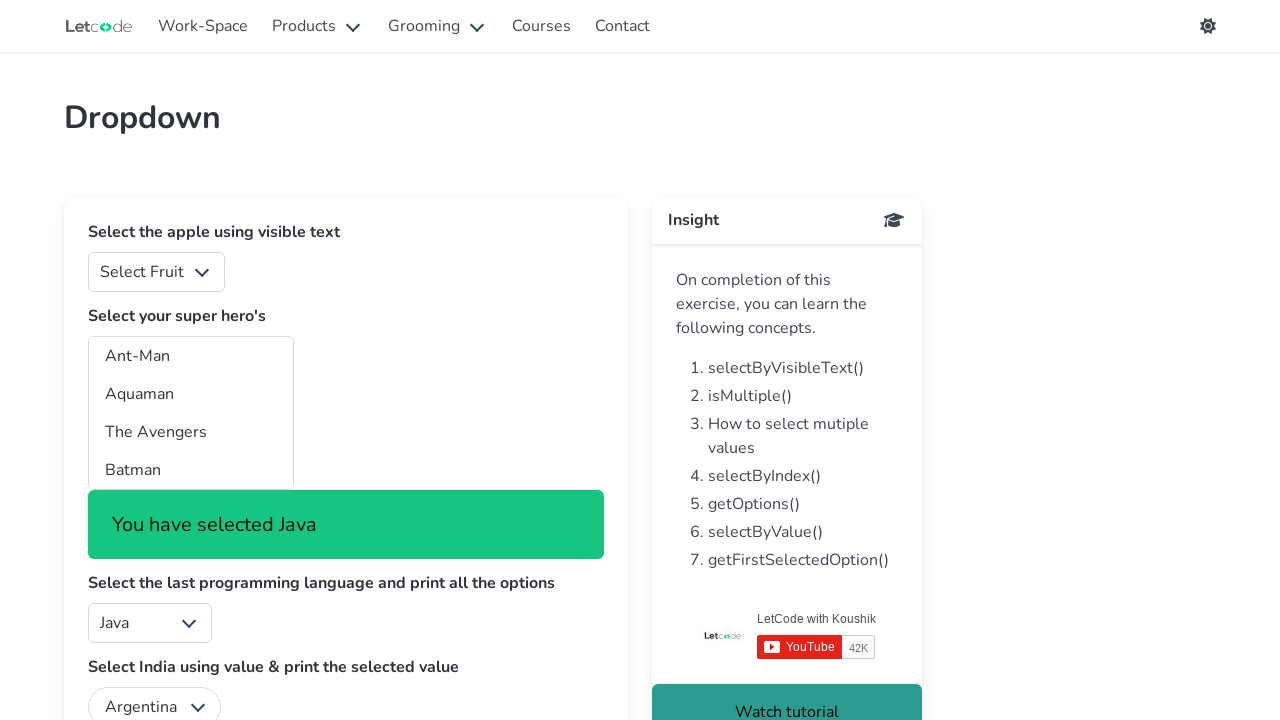